Tests that edits are saved when the input loses focus (blur event).

Starting URL: https://demo.playwright.dev/todomvc

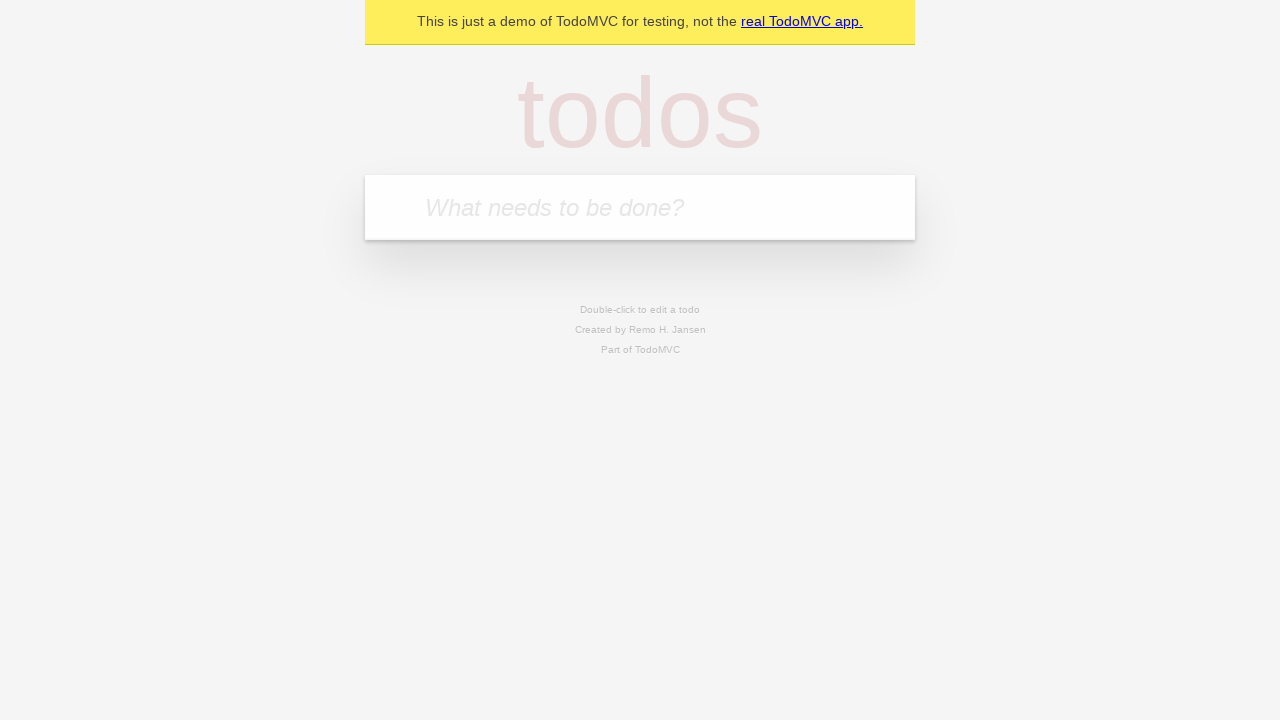

Filled todo input with 'buy some cheese' on internal:attr=[placeholder="What needs to be done?"i]
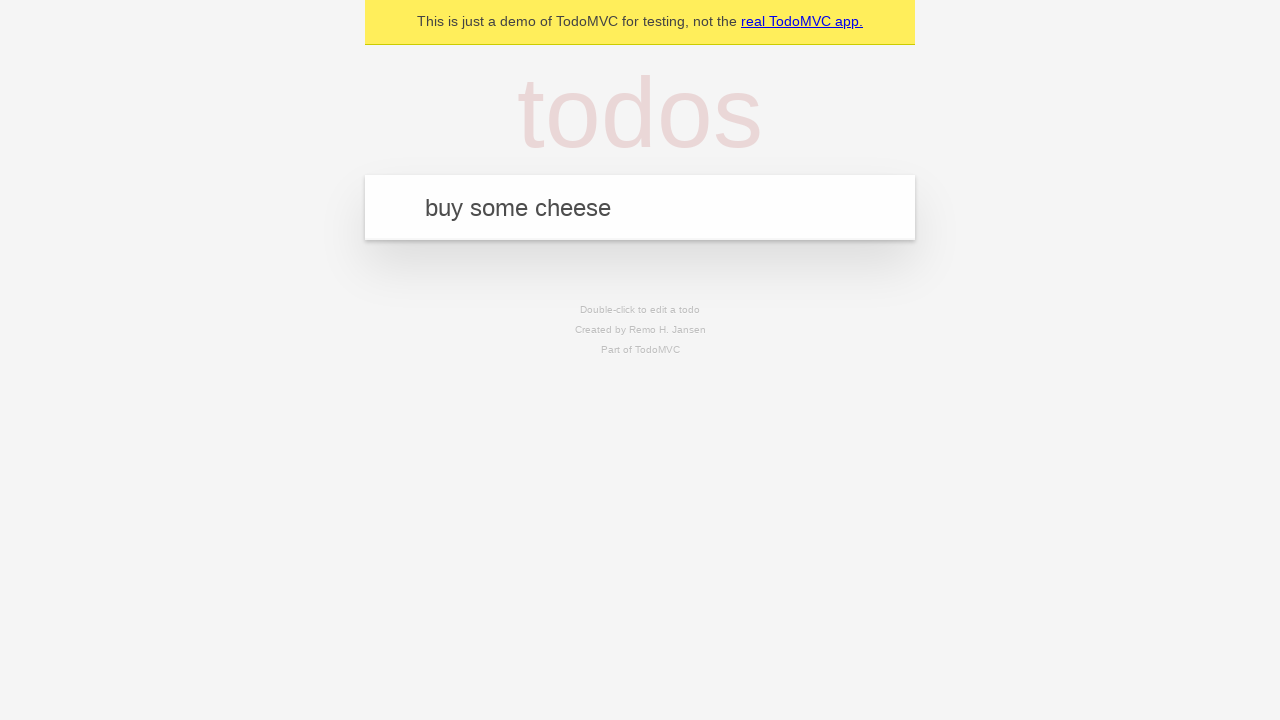

Pressed Enter to add first todo on internal:attr=[placeholder="What needs to be done?"i]
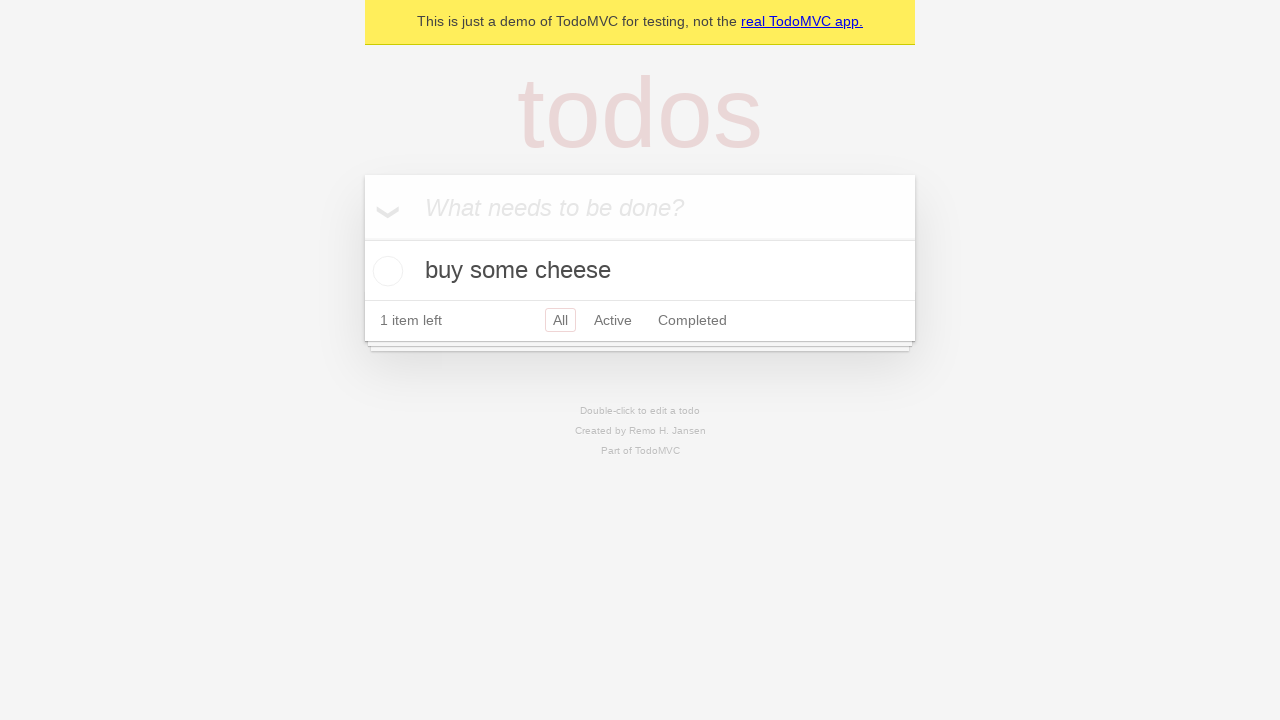

Filled todo input with 'feed the cat' on internal:attr=[placeholder="What needs to be done?"i]
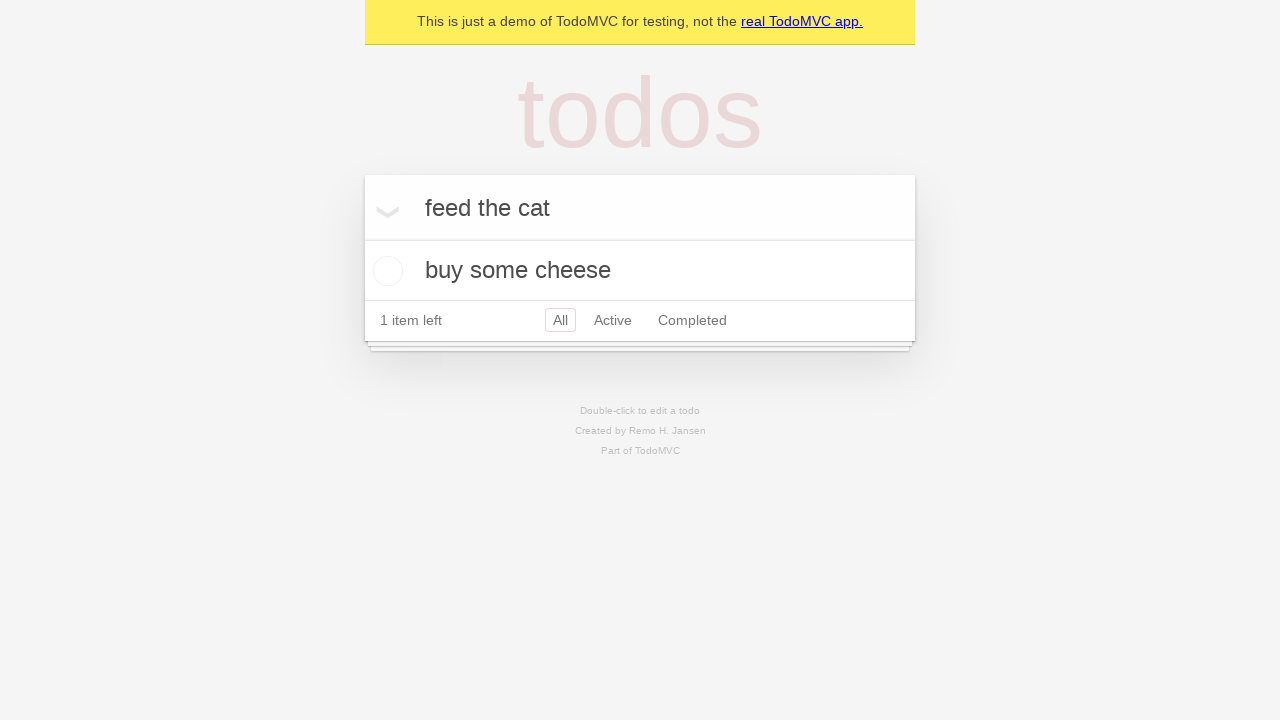

Pressed Enter to add second todo on internal:attr=[placeholder="What needs to be done?"i]
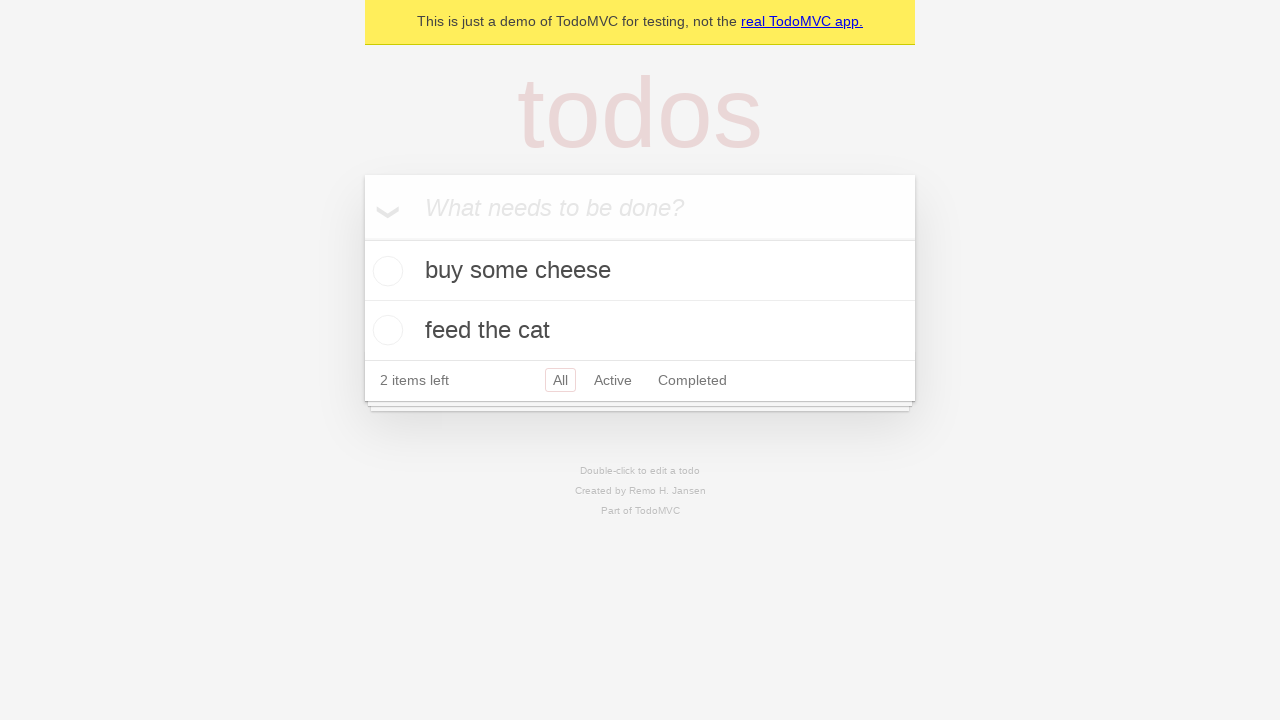

Filled todo input with 'book a doctors appointment' on internal:attr=[placeholder="What needs to be done?"i]
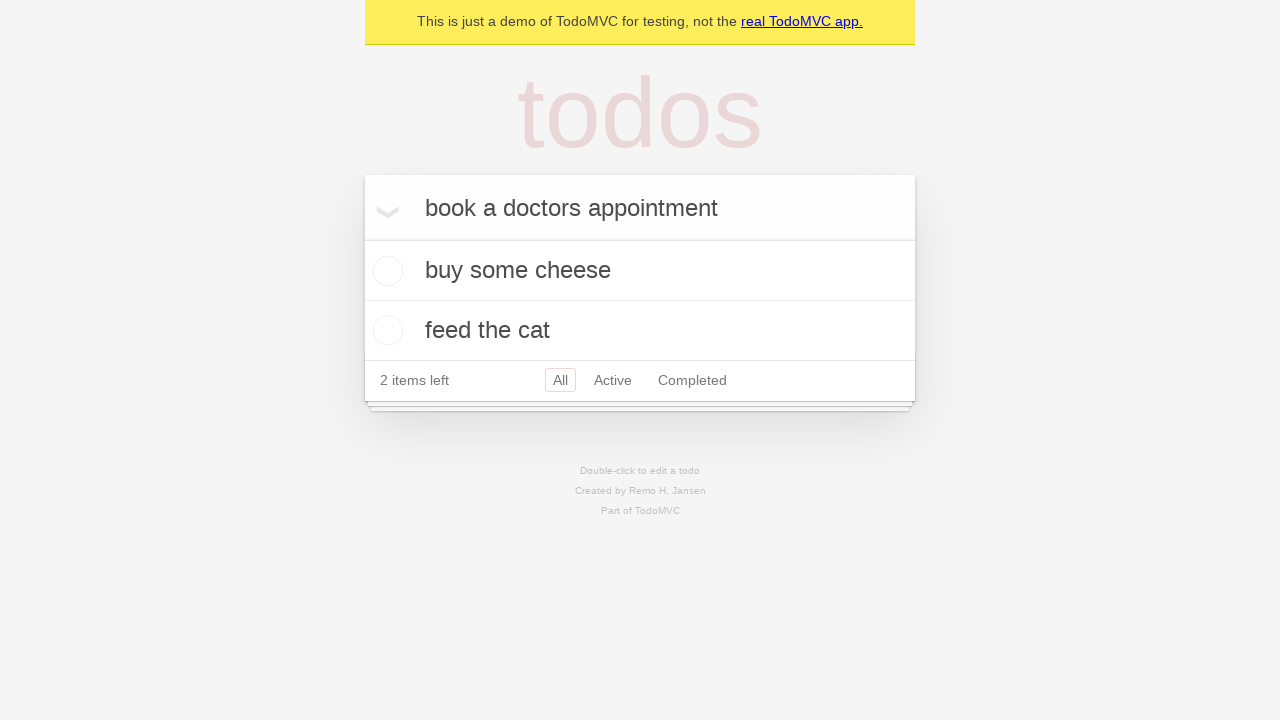

Pressed Enter to add third todo on internal:attr=[placeholder="What needs to be done?"i]
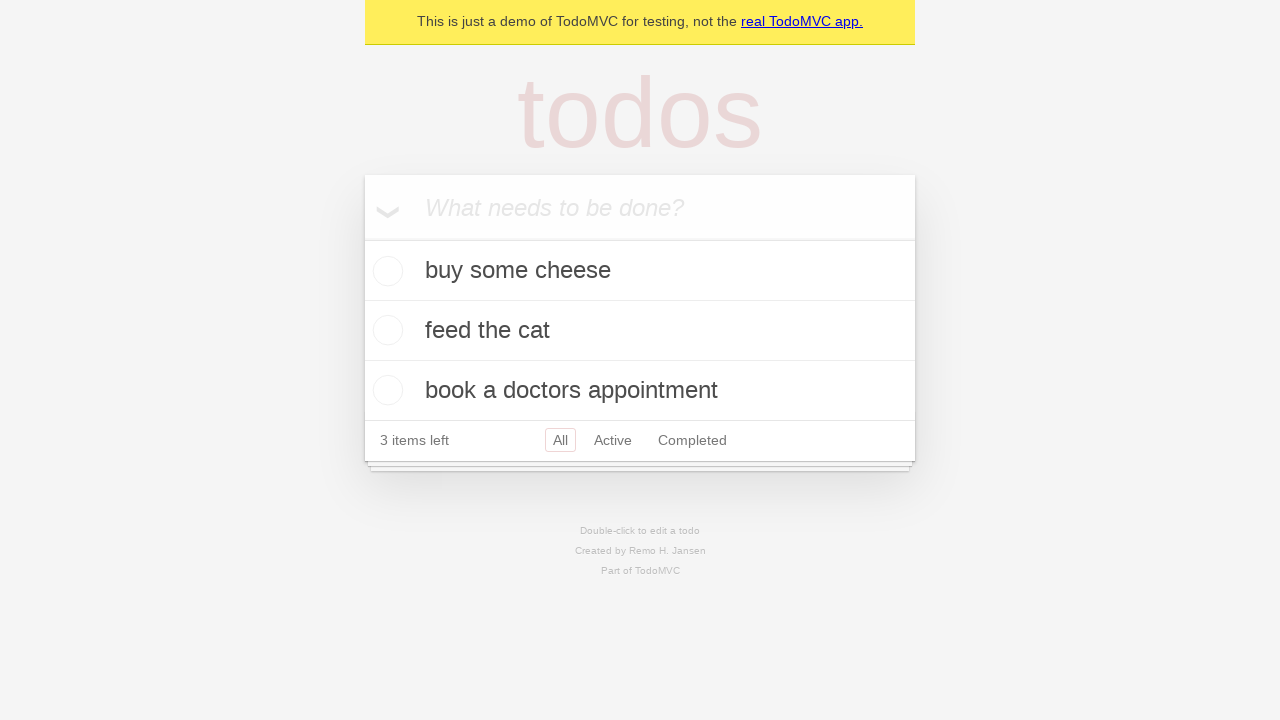

Double-clicked second todo item to enter edit mode at (640, 331) on internal:testid=[data-testid="todo-item"s] >> nth=1
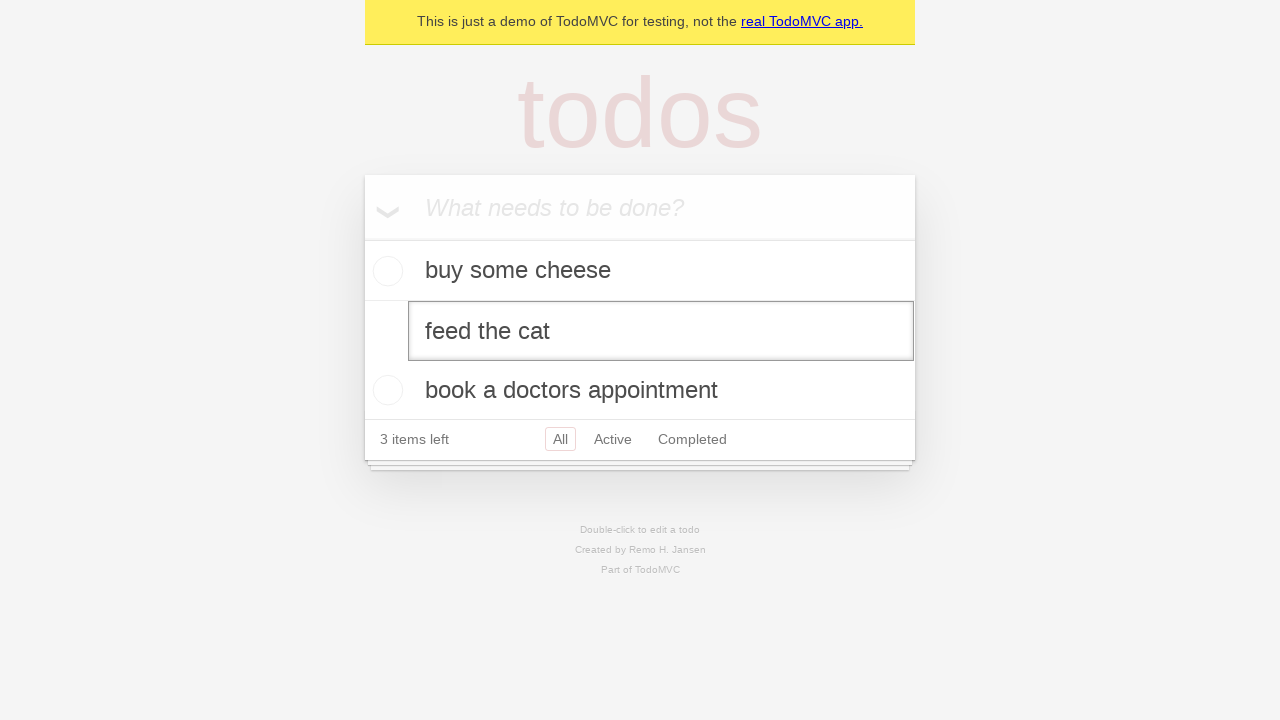

Filled edit textbox with 'buy some sausages' on internal:testid=[data-testid="todo-item"s] >> nth=1 >> internal:role=textbox[nam
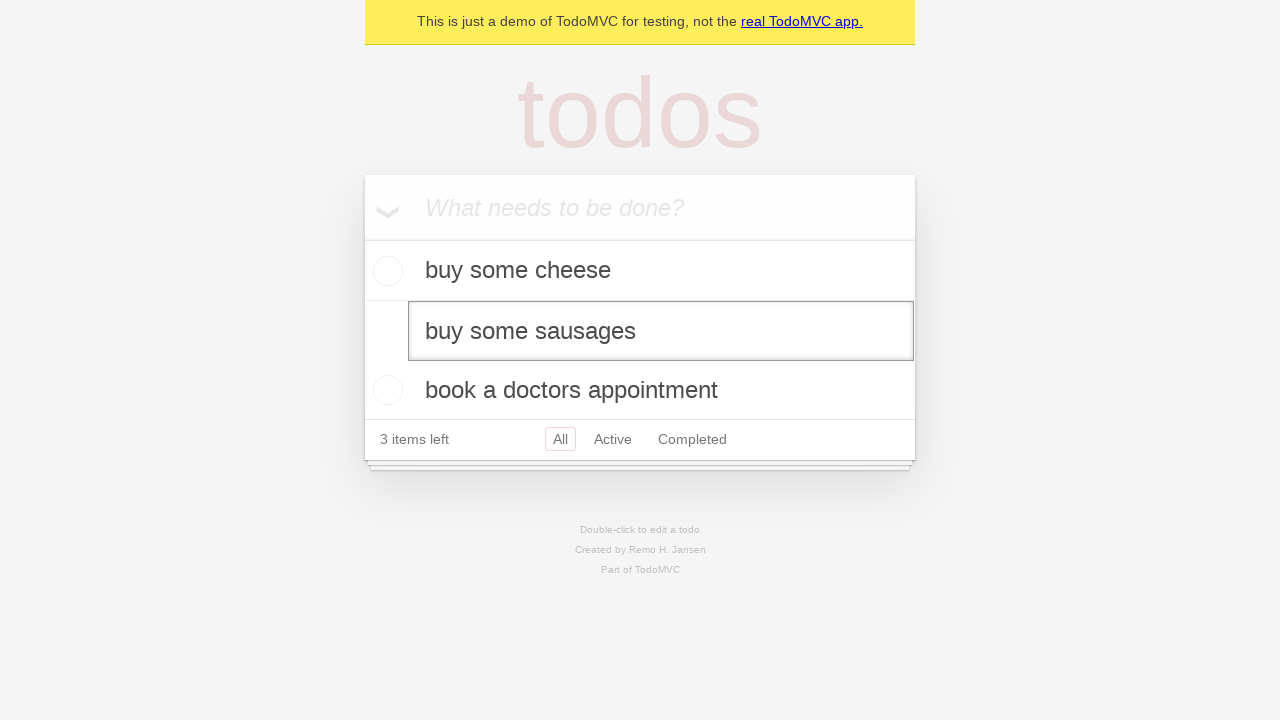

Dispatched blur event to save edits
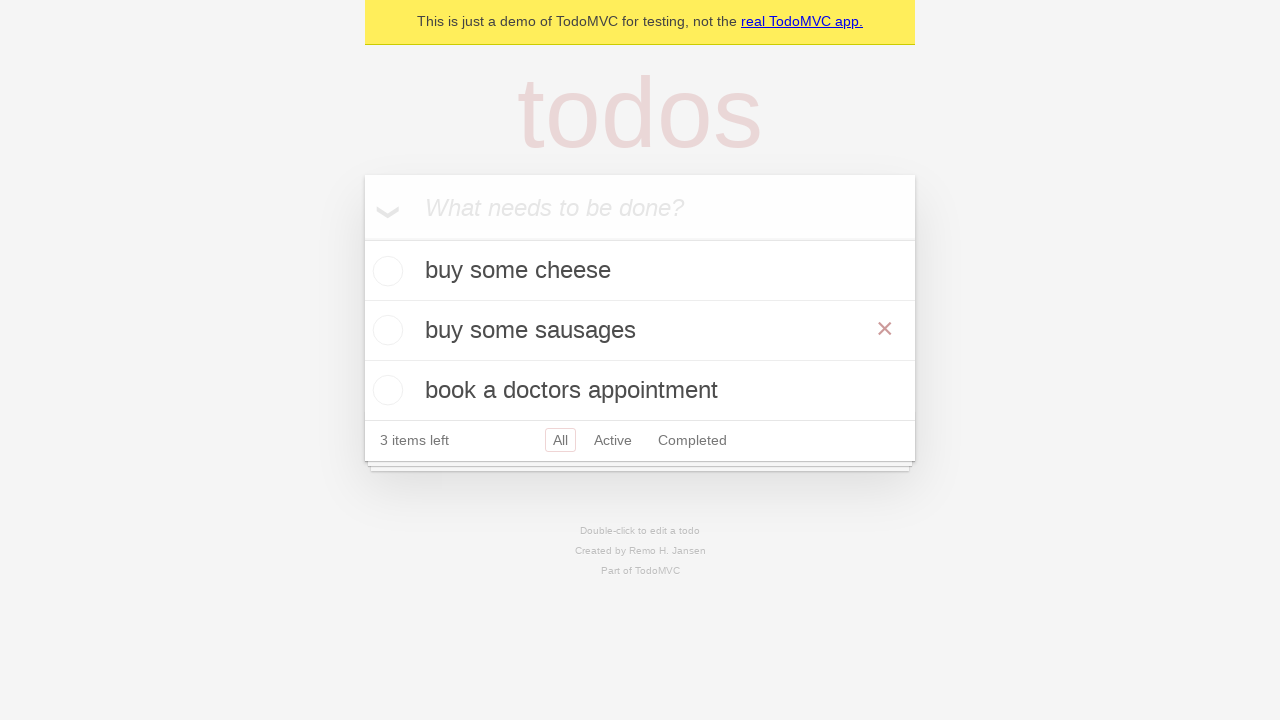

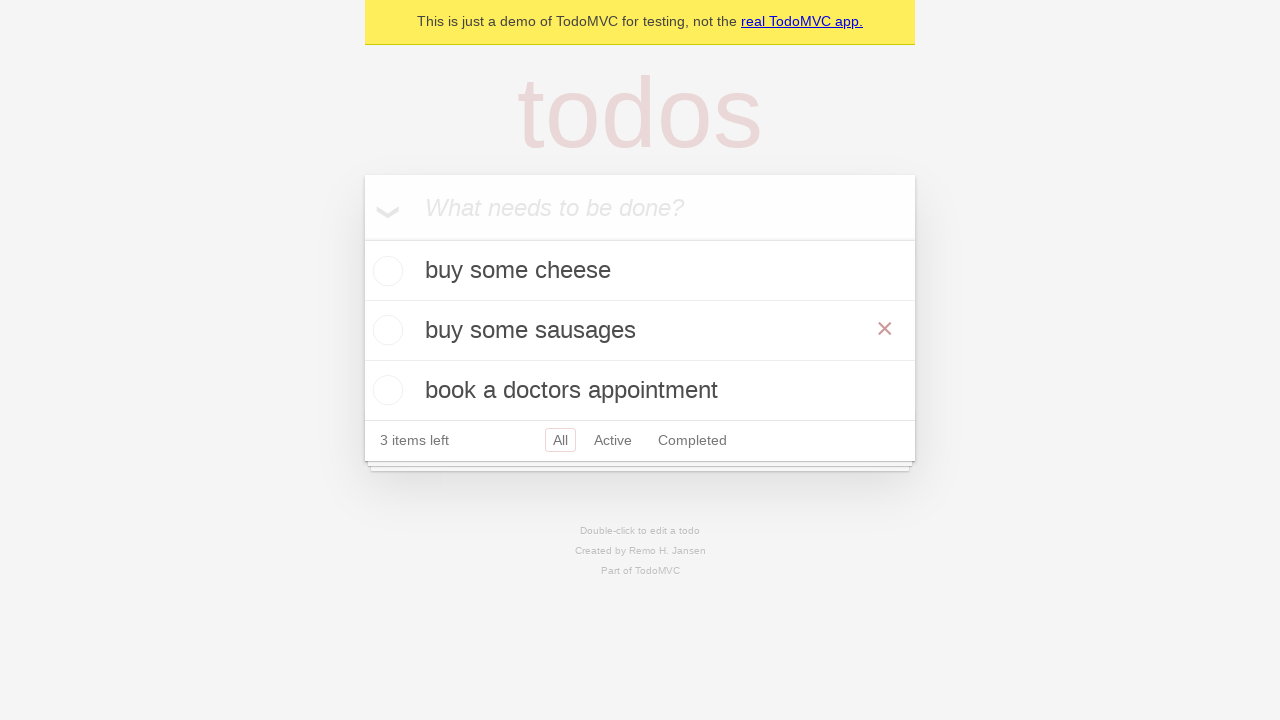